Tests navigation through a course website, clicking course links, switching between windows, and filling out a registration form with personal details and promo code

Starting URL: https://skillfactory.ru/

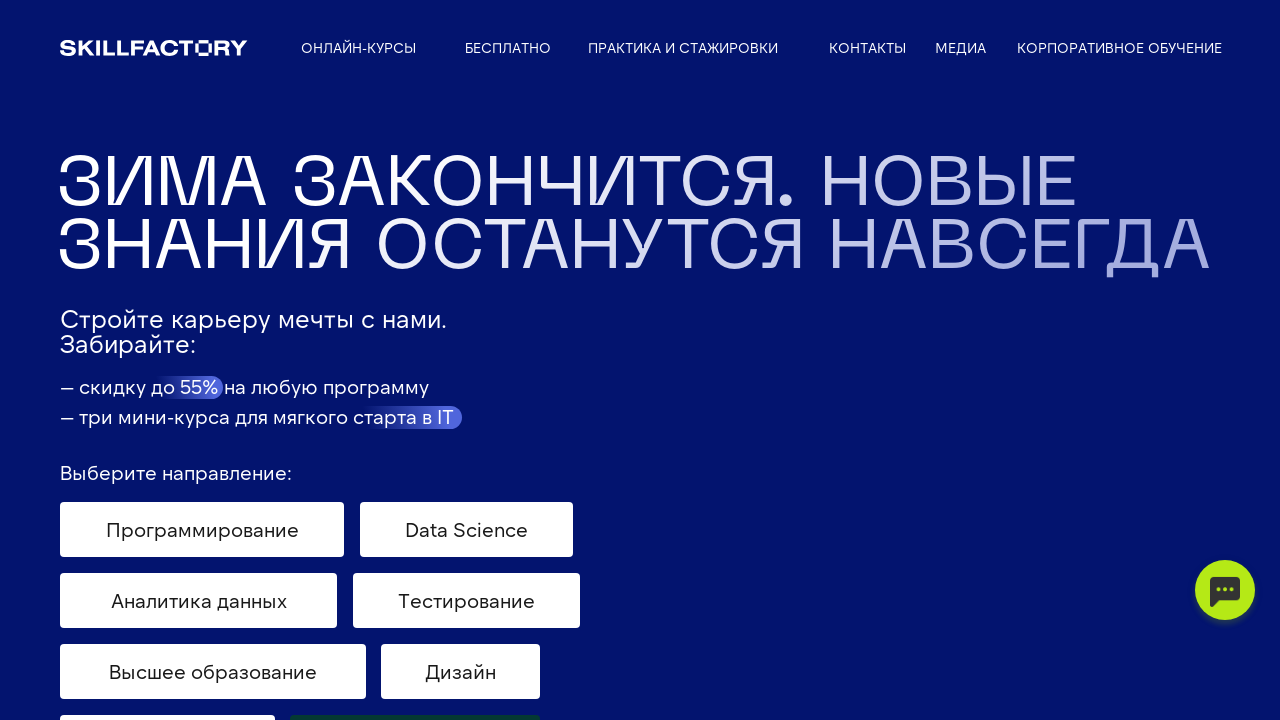

Scrolled down to course section
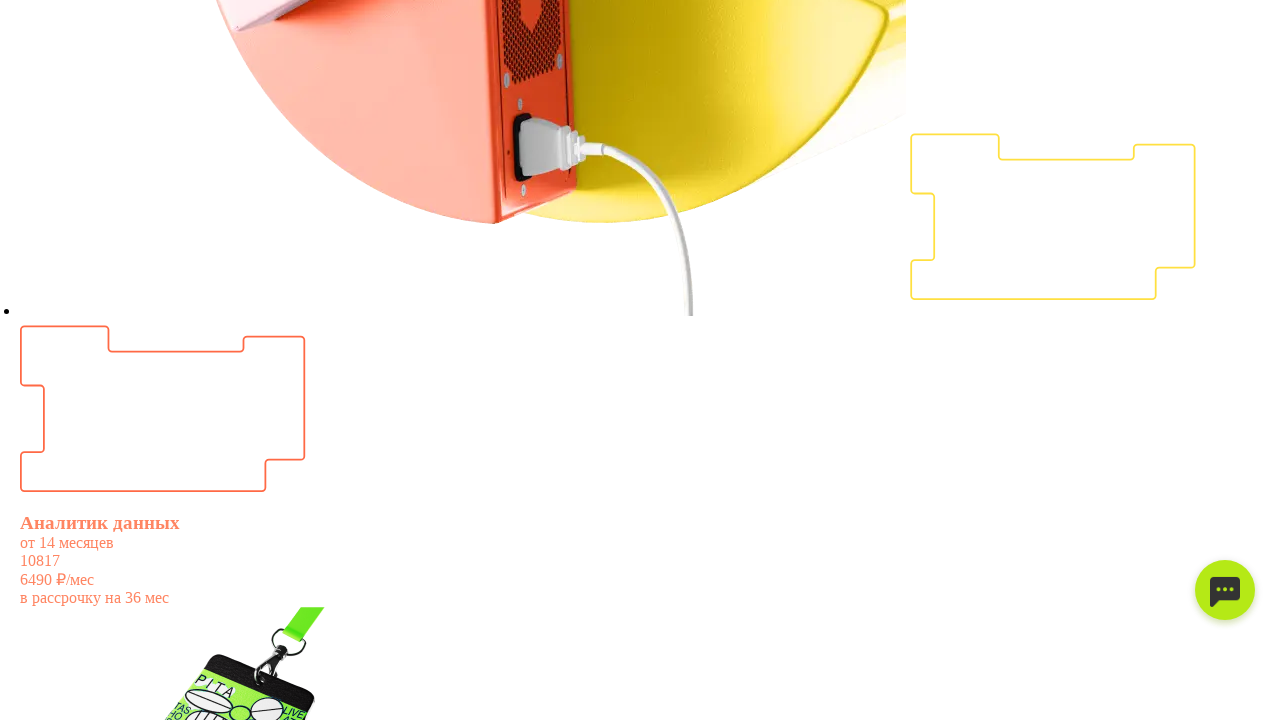

Clicked on automation tester course link at (412, 360) on a:has-text("на курсе «Тестировщик-автоматизатор»")
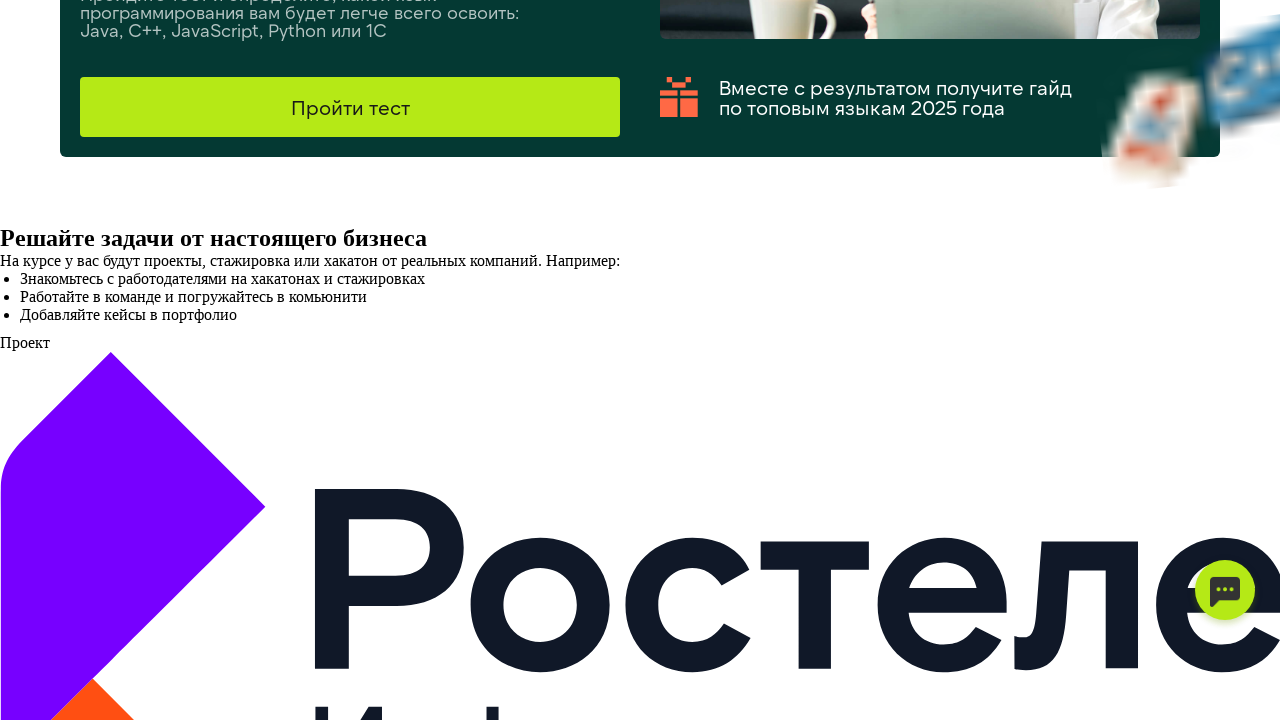

New tab opened with course details
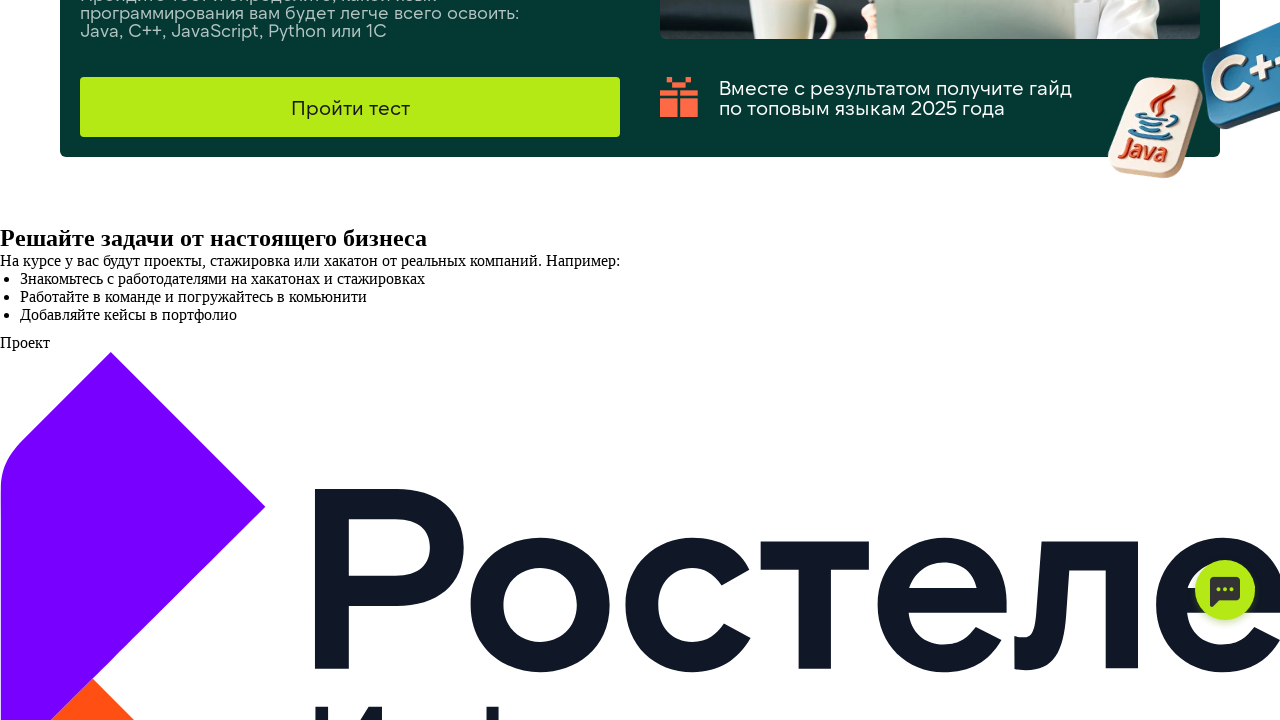

Clicked 'Register for course' button at (349, 580) on a:has-text("Записаться на курс")
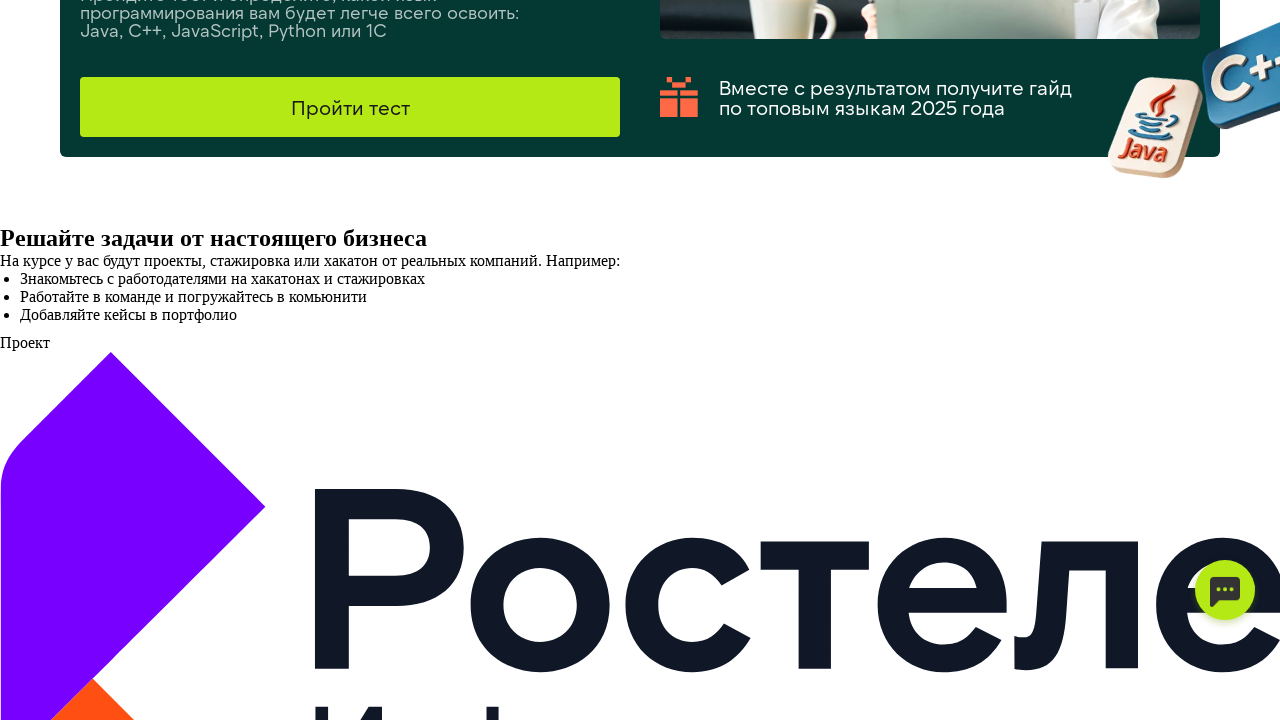

Opened privacy policy in new tab at (736, 658) on a:has-text("Положением о персональных данных")
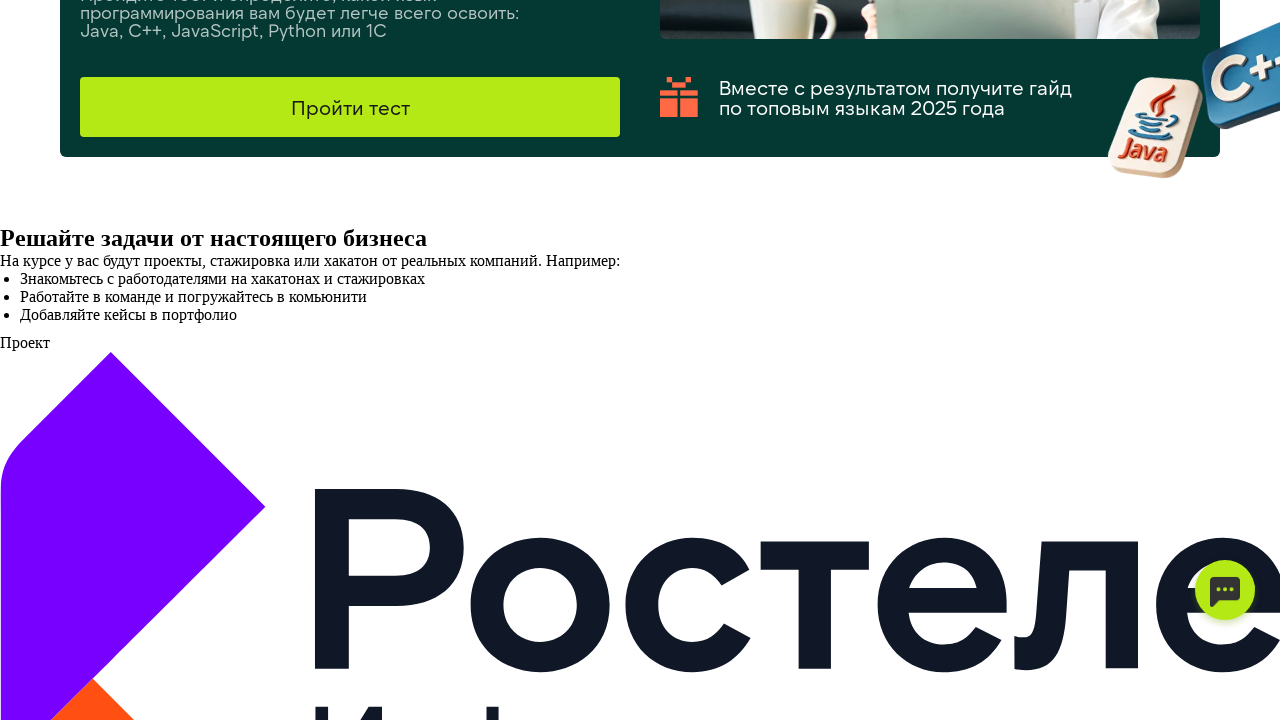

Closed privacy policy tab
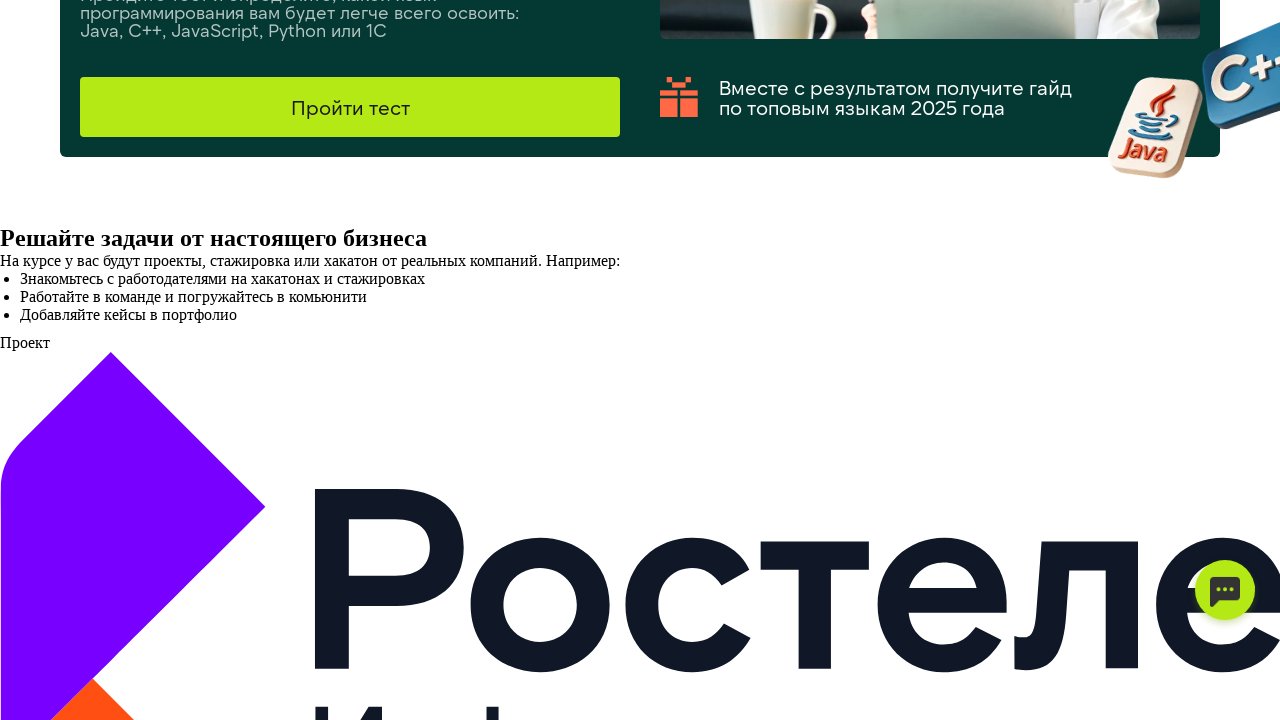

Filled first name field with 'John' on #input_1495810359387
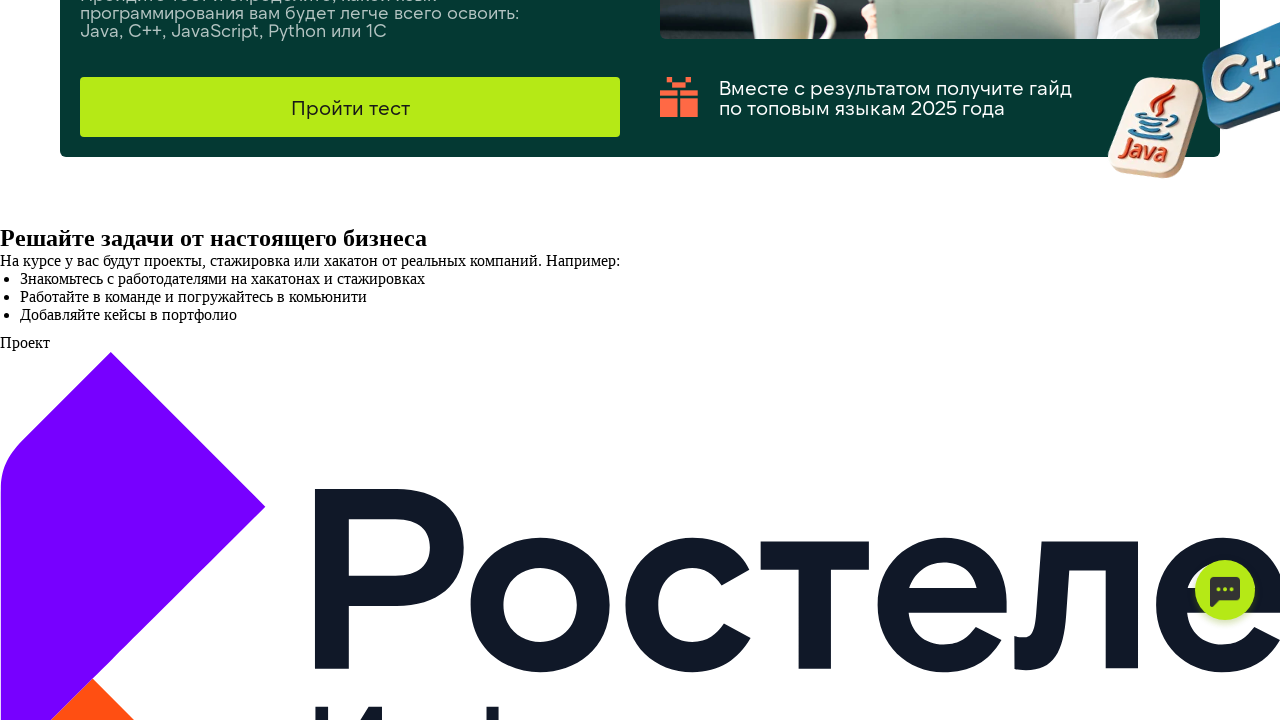

Filled last name field with 'Smith' on #input_1495810354468
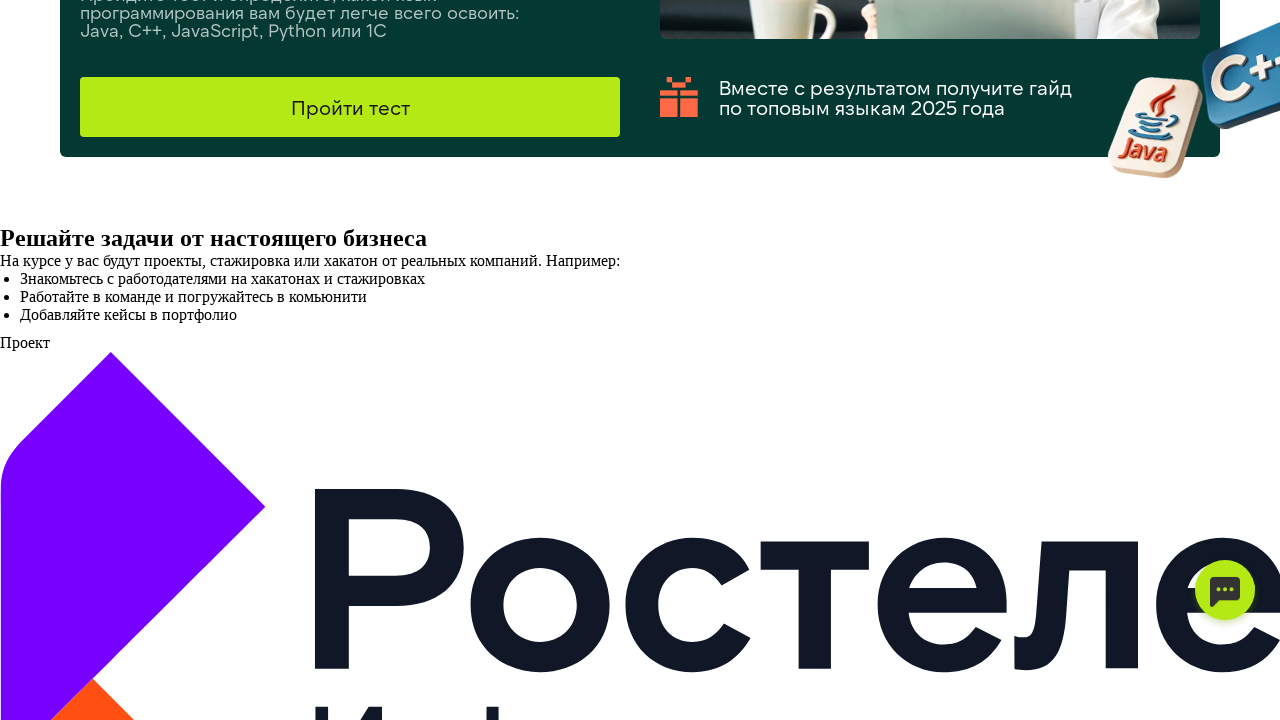

Filled phone field with '(312) 345-6789' on #input_1495810410810
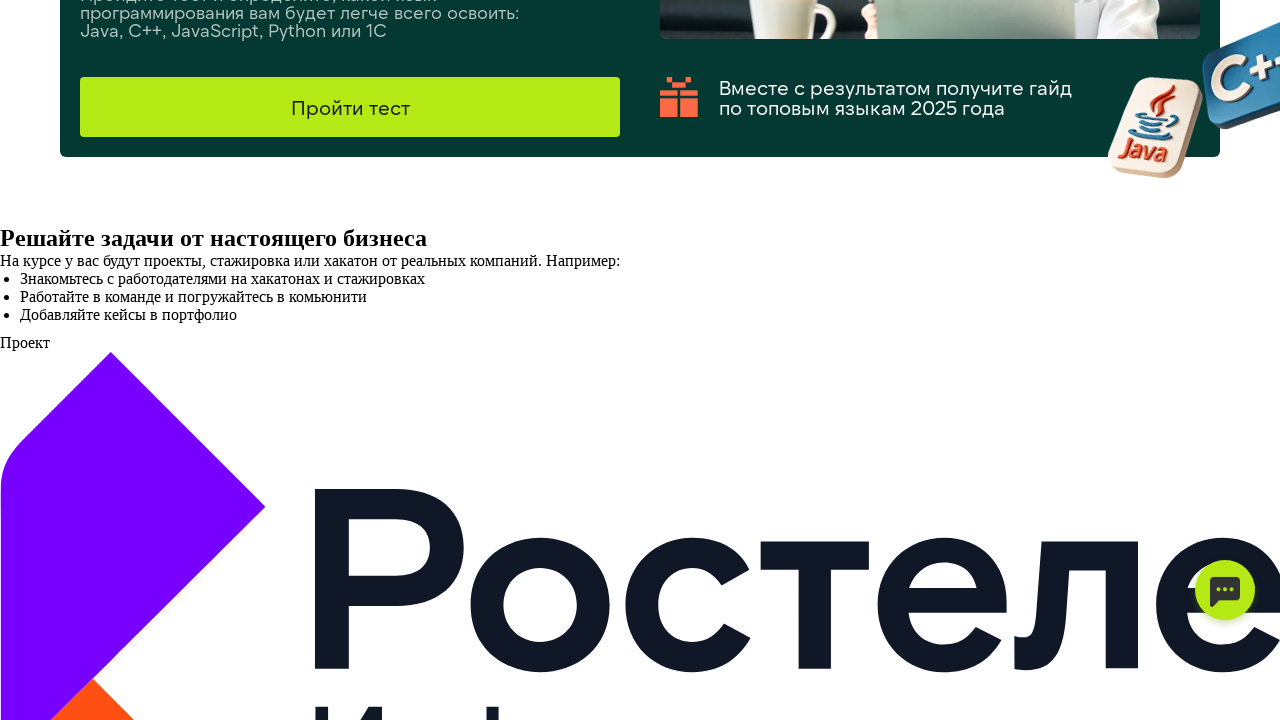

Clicked on promo code link at (490, 423) on a:has-text("У меня есть промокод")
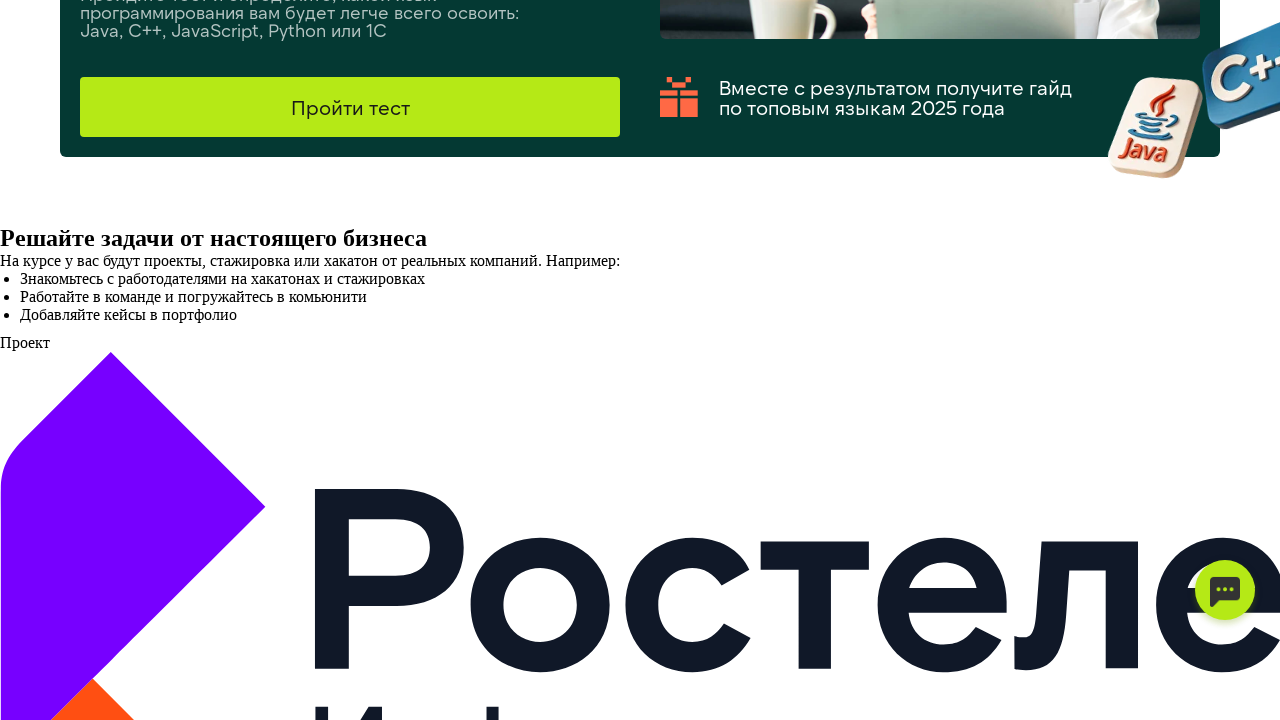

Filled promo code field with 'TEST2024' on #input_1650379112455
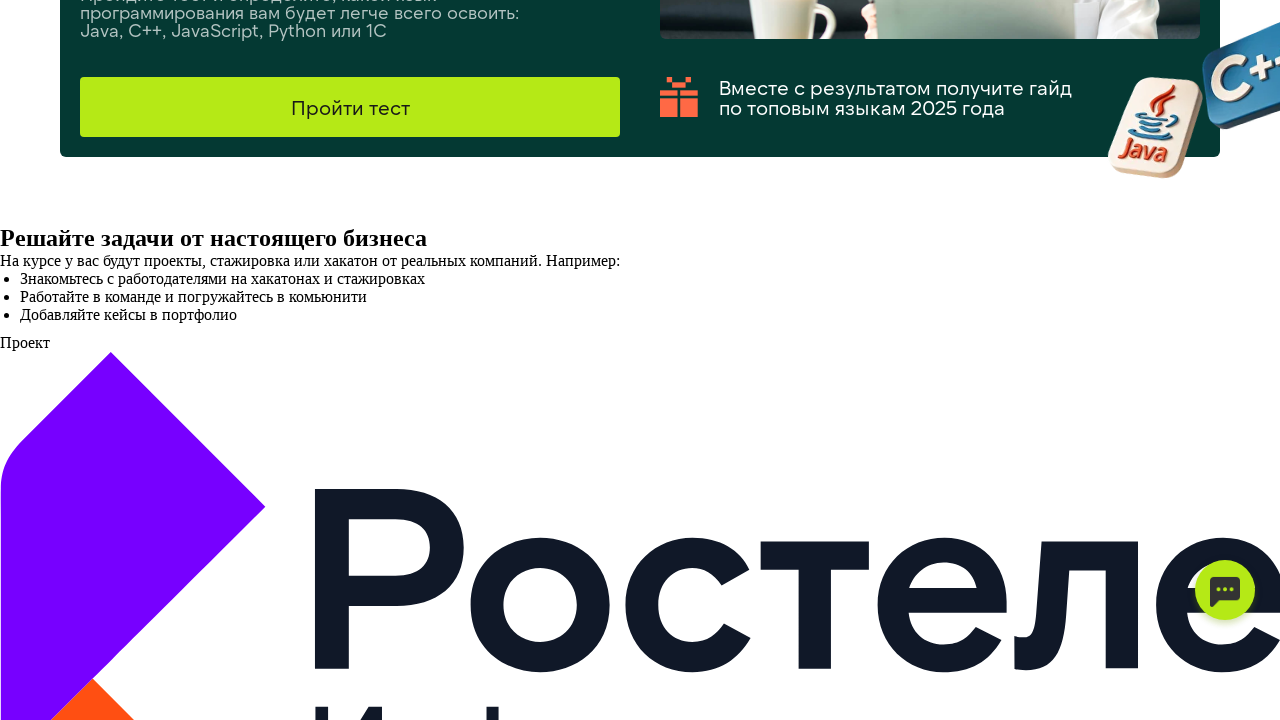

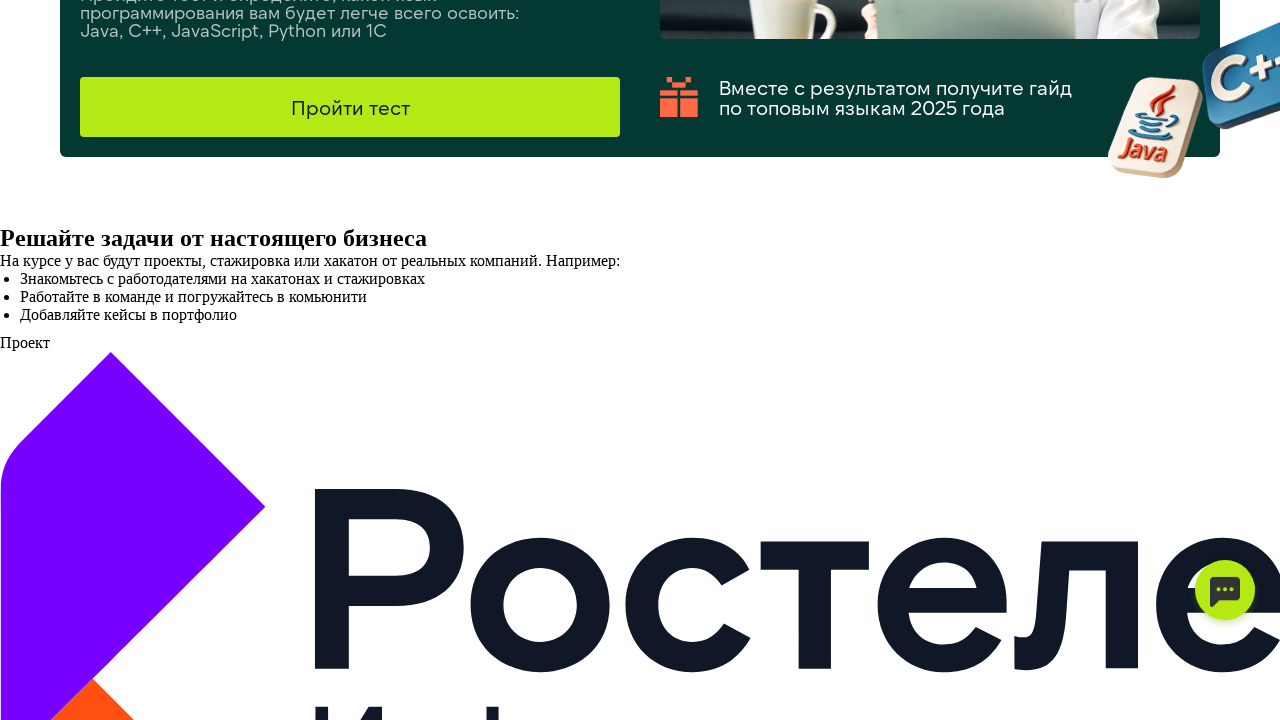